Navigates to the OrangeHRM website homepage and waits for the page to fully load.

Starting URL: https://www.orangehrm.com/

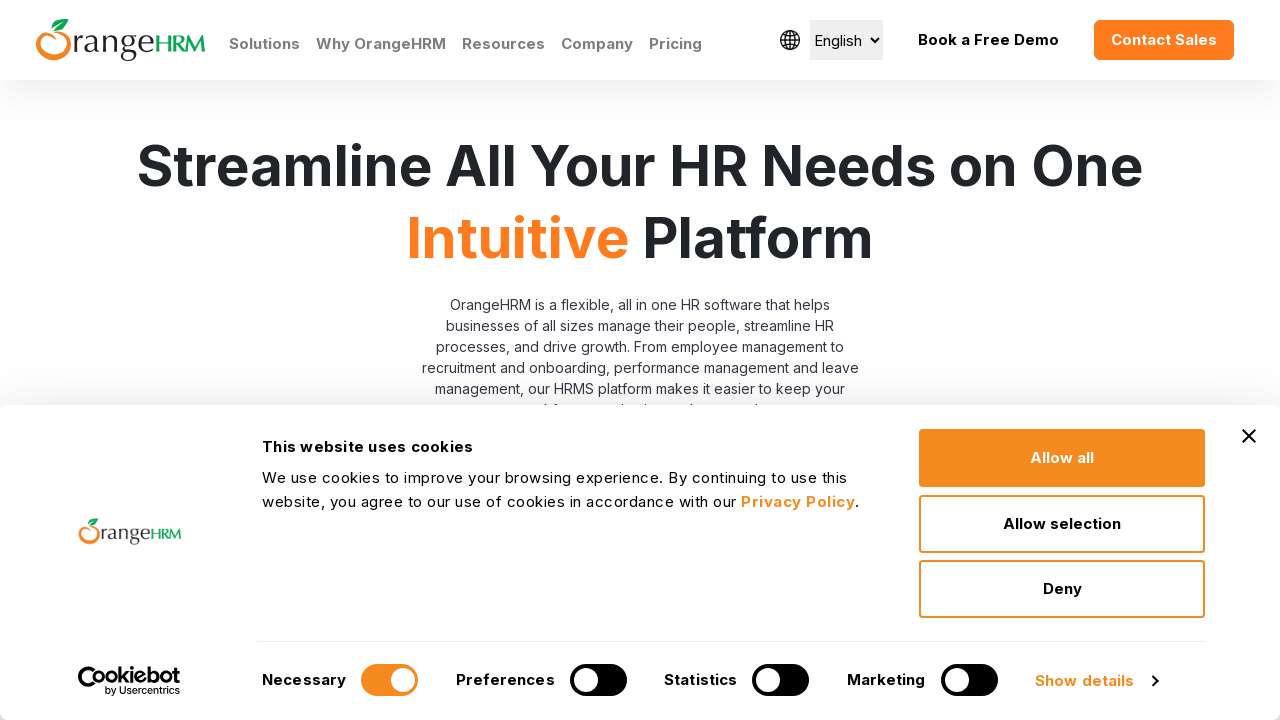

Navigated to OrangeHRM website homepage
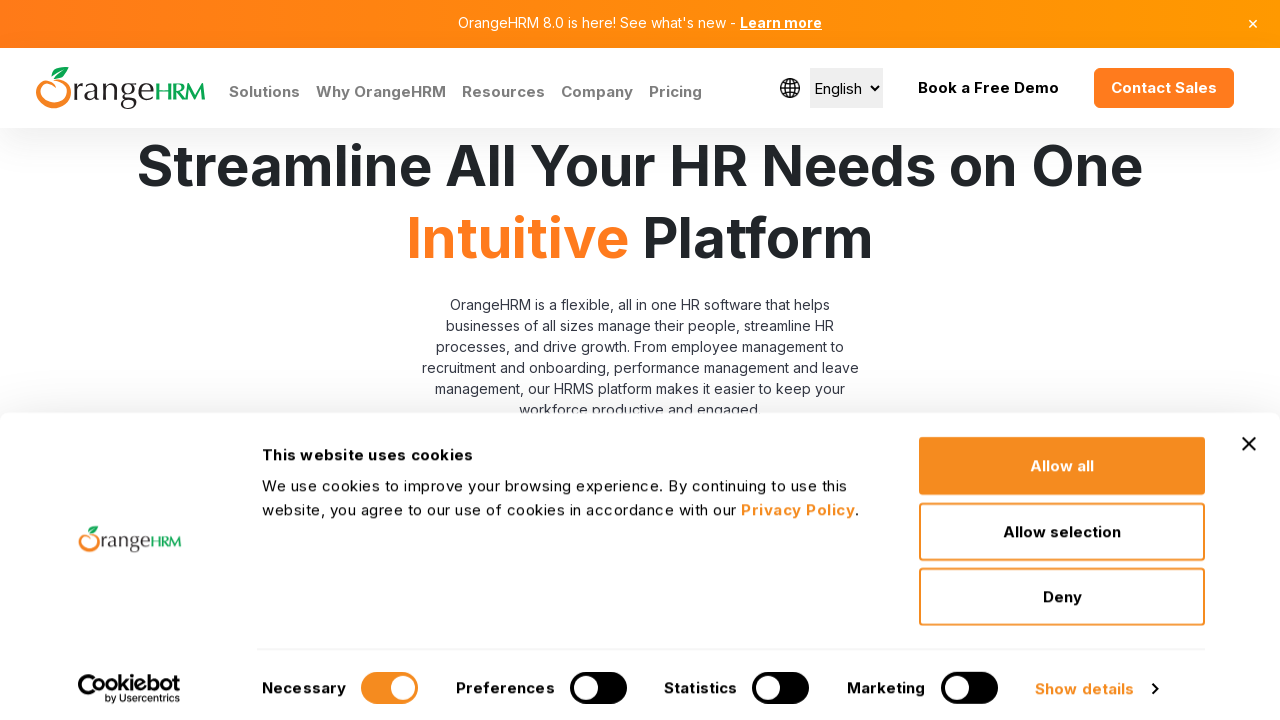

Page fully loaded - network idle state reached
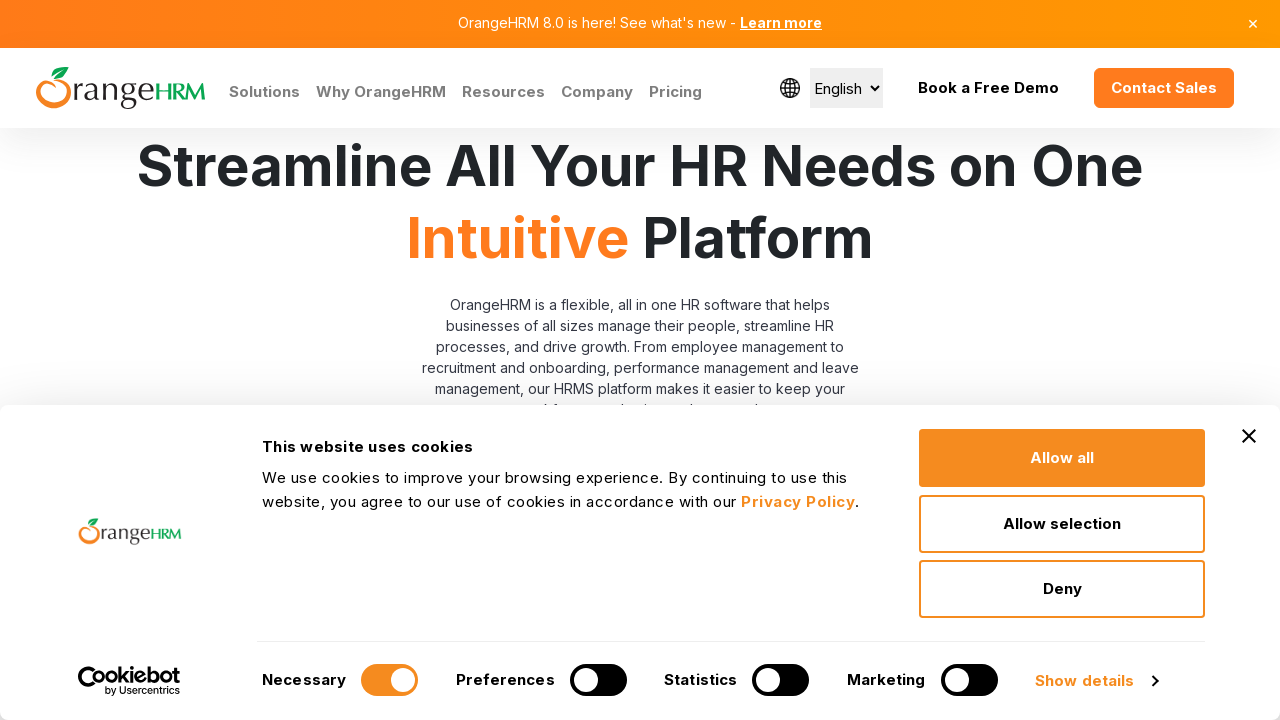

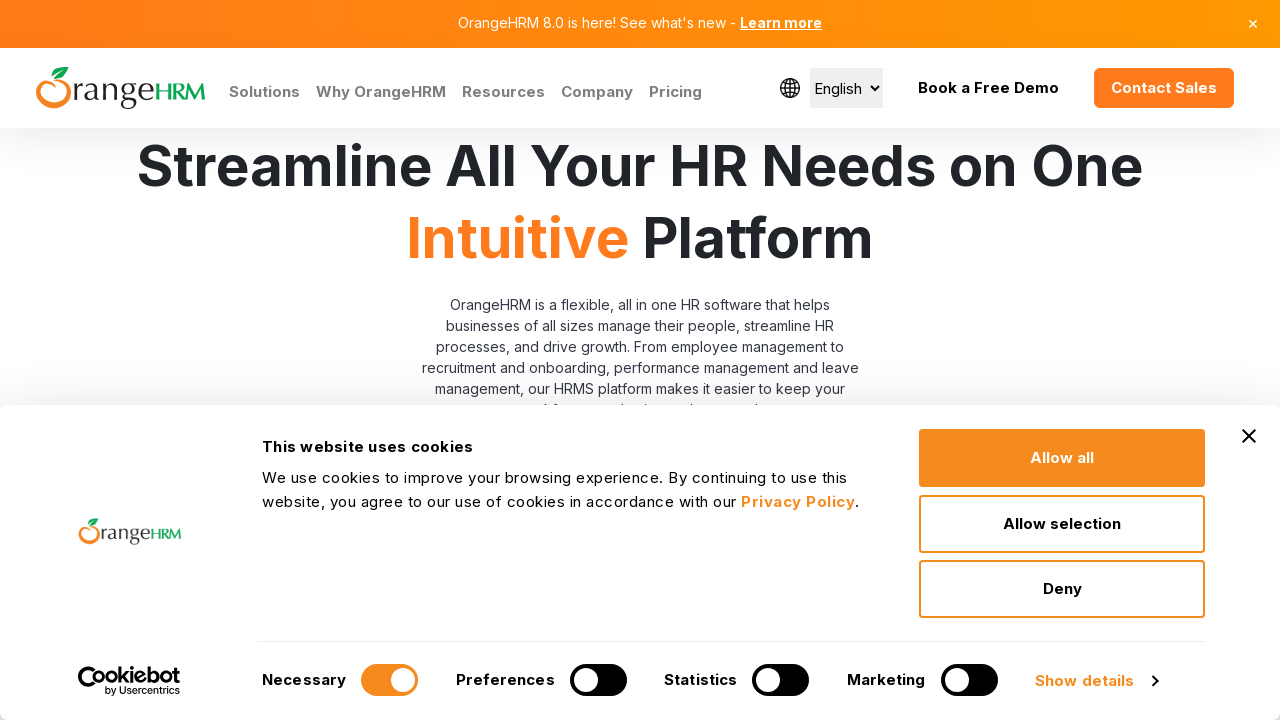